Automates the QWOP web game by clicking the game window to start and then sending a sequence of keyboard inputs (Q, W, O, P keys) to control the character's legs and run.

Starting URL: http://foddy.net/Athletics.html?webgl=true

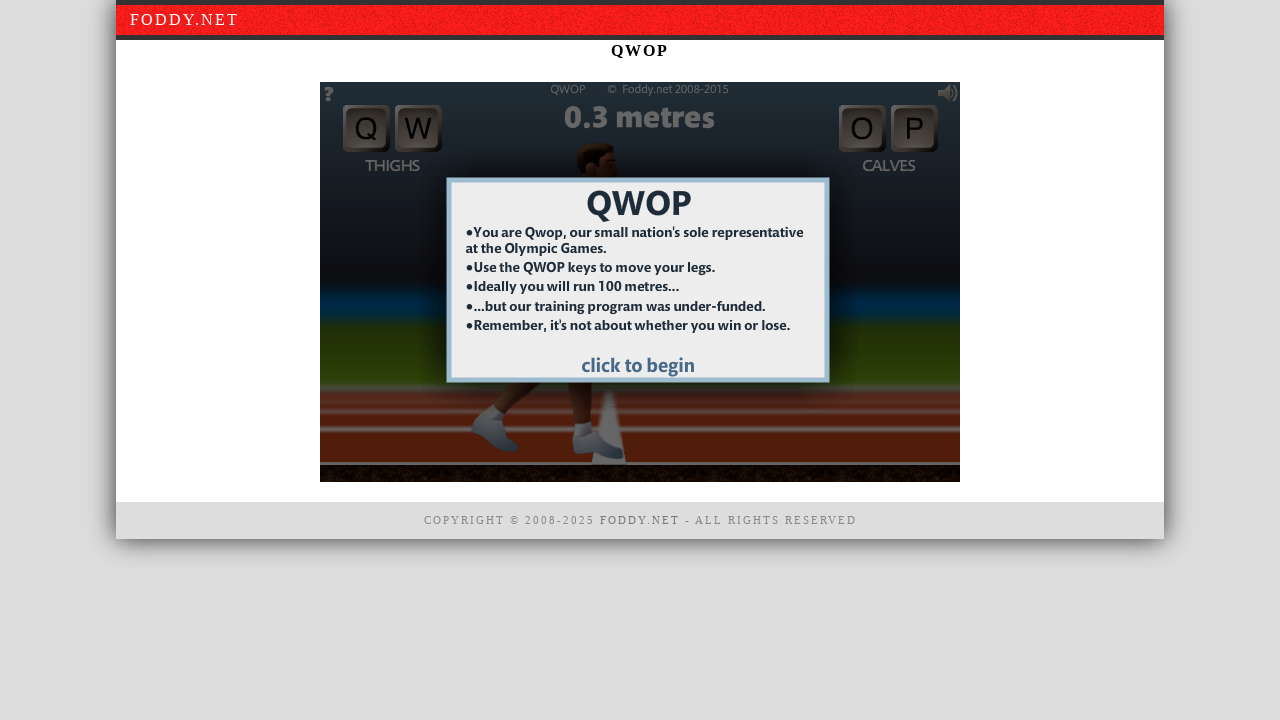

Game window selector loaded
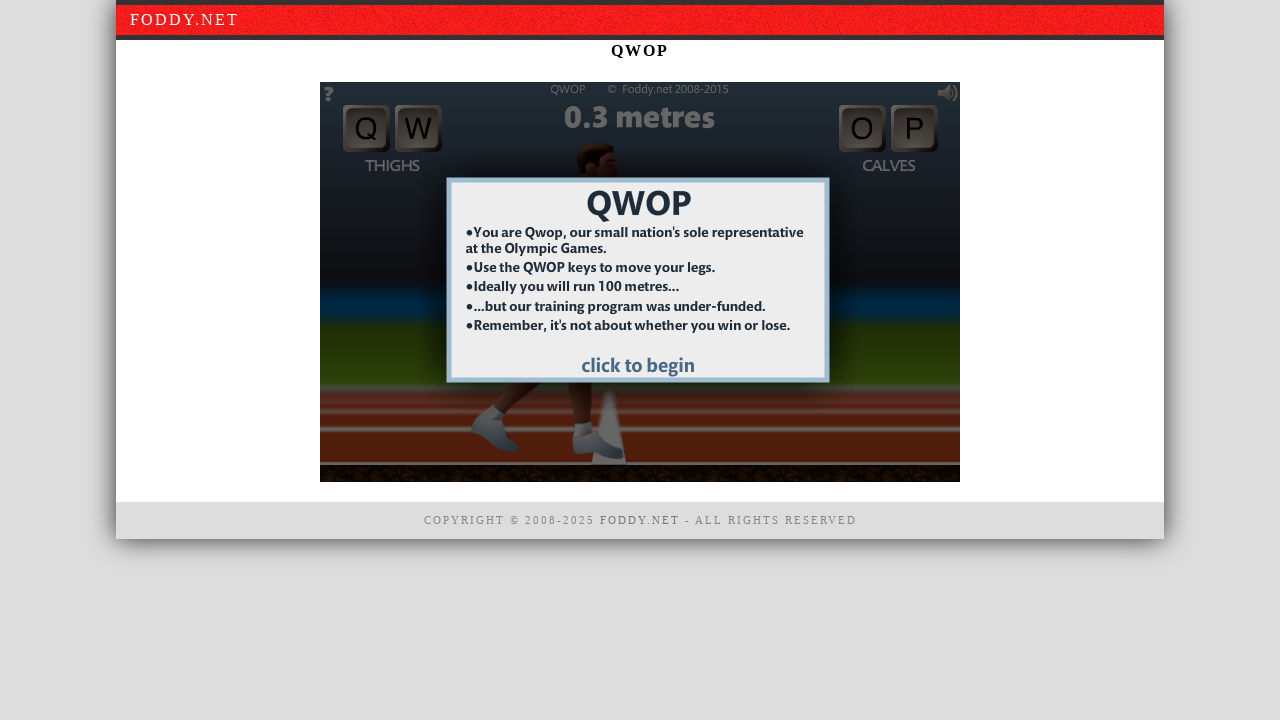

Waited 5 seconds for game initialization
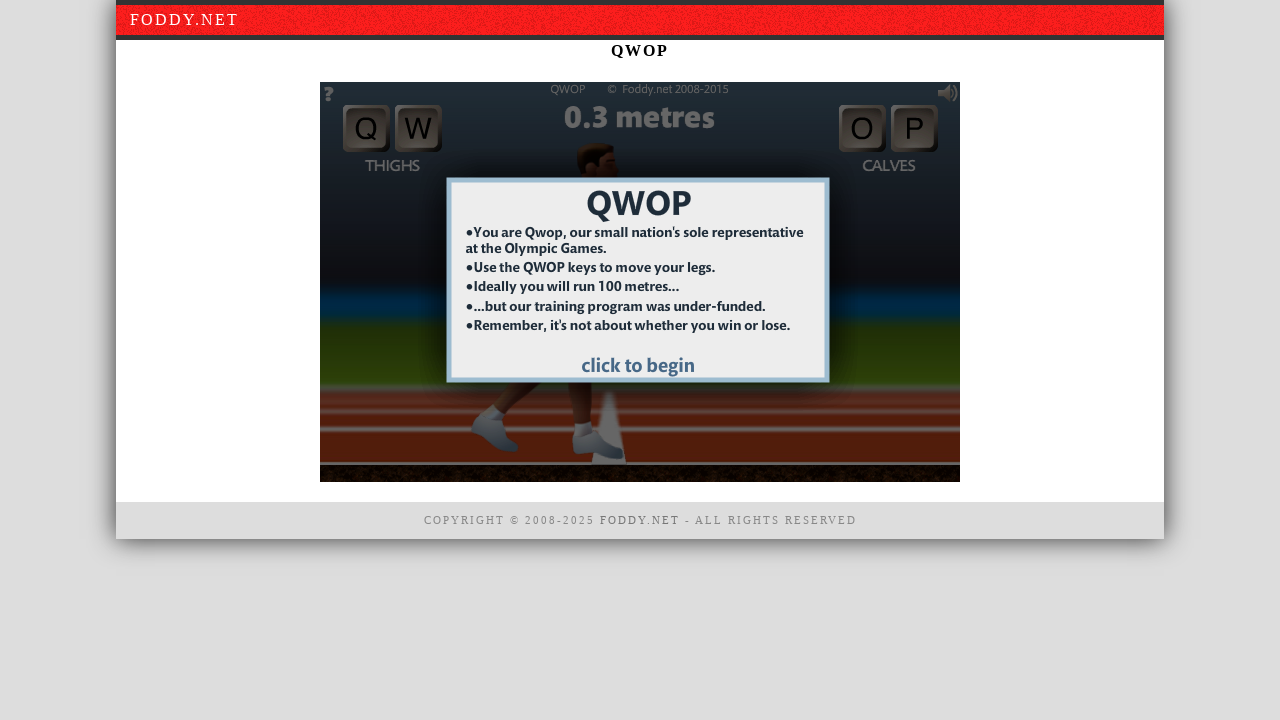

Clicked on game window to focus it
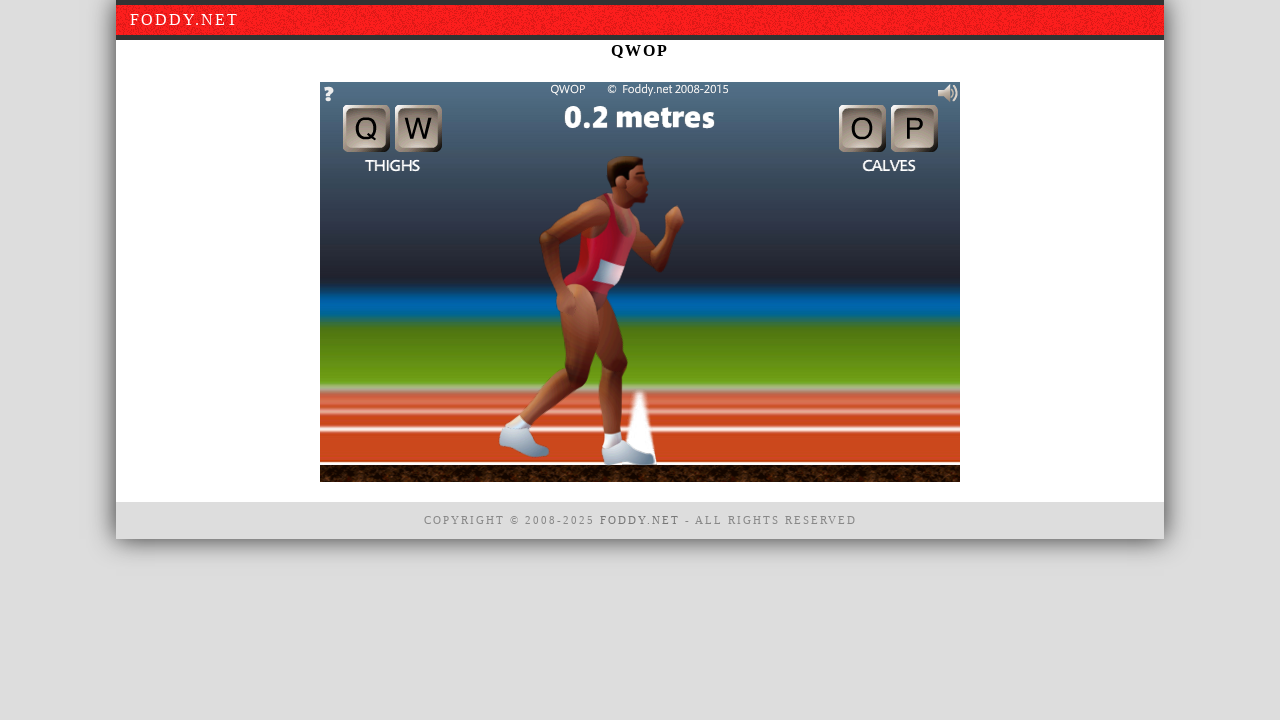

Pressed down Q key
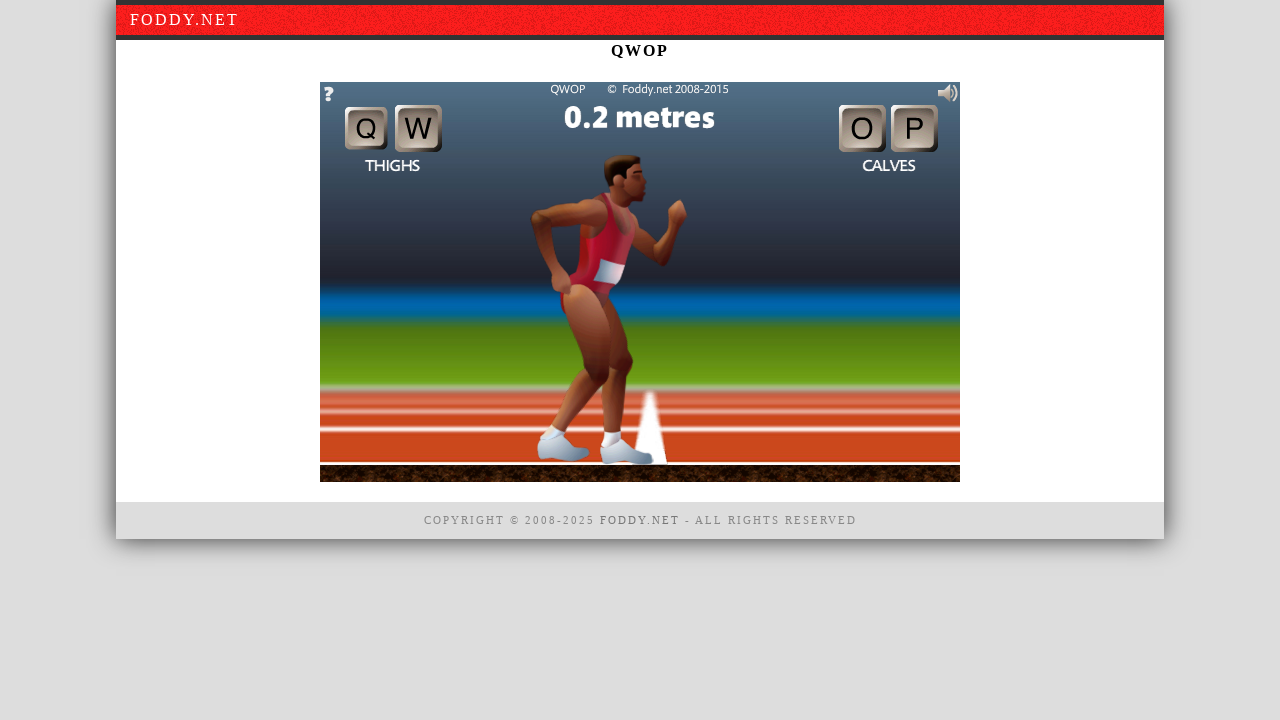

Waited 500ms while holding Q
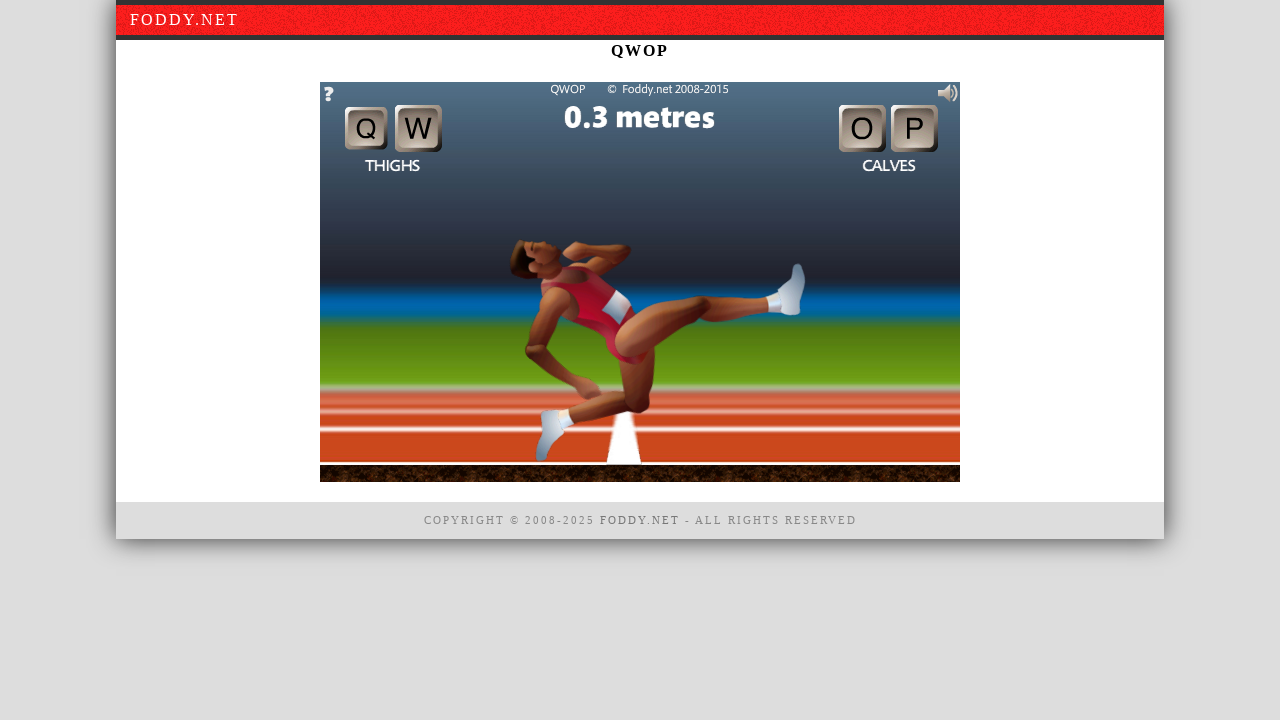

Waited another 500ms while holding Q
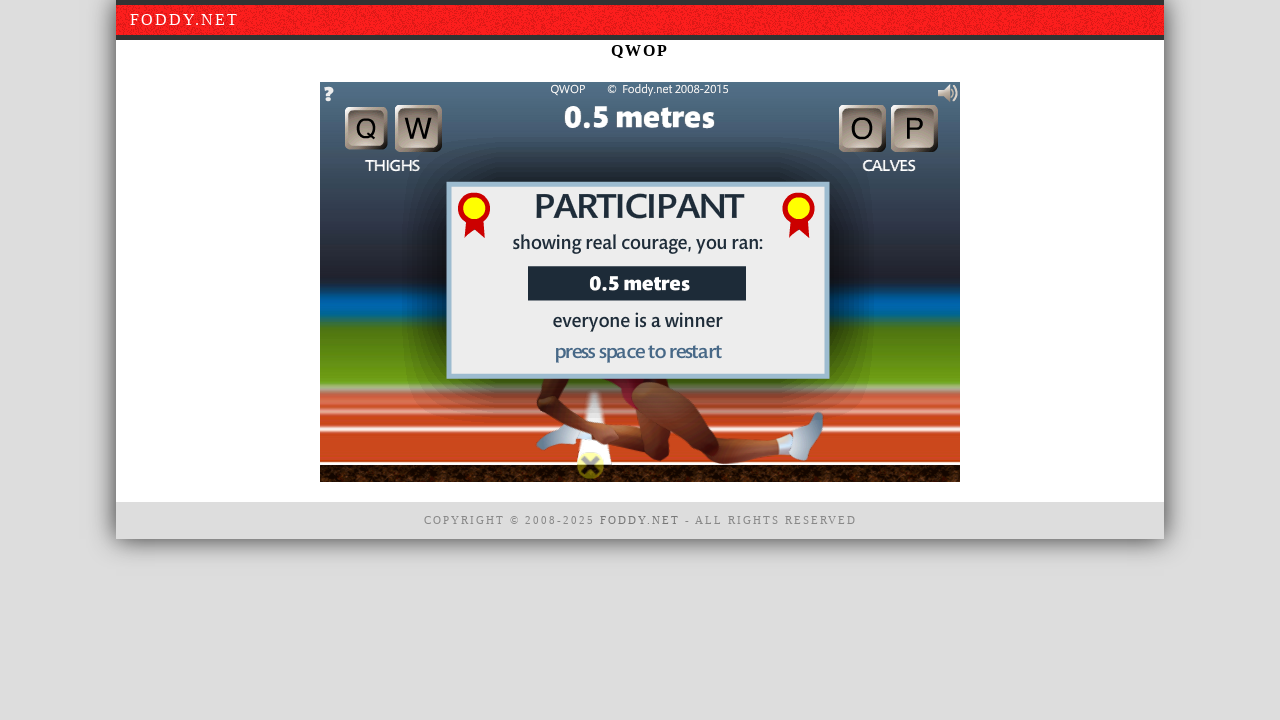

Released Q key
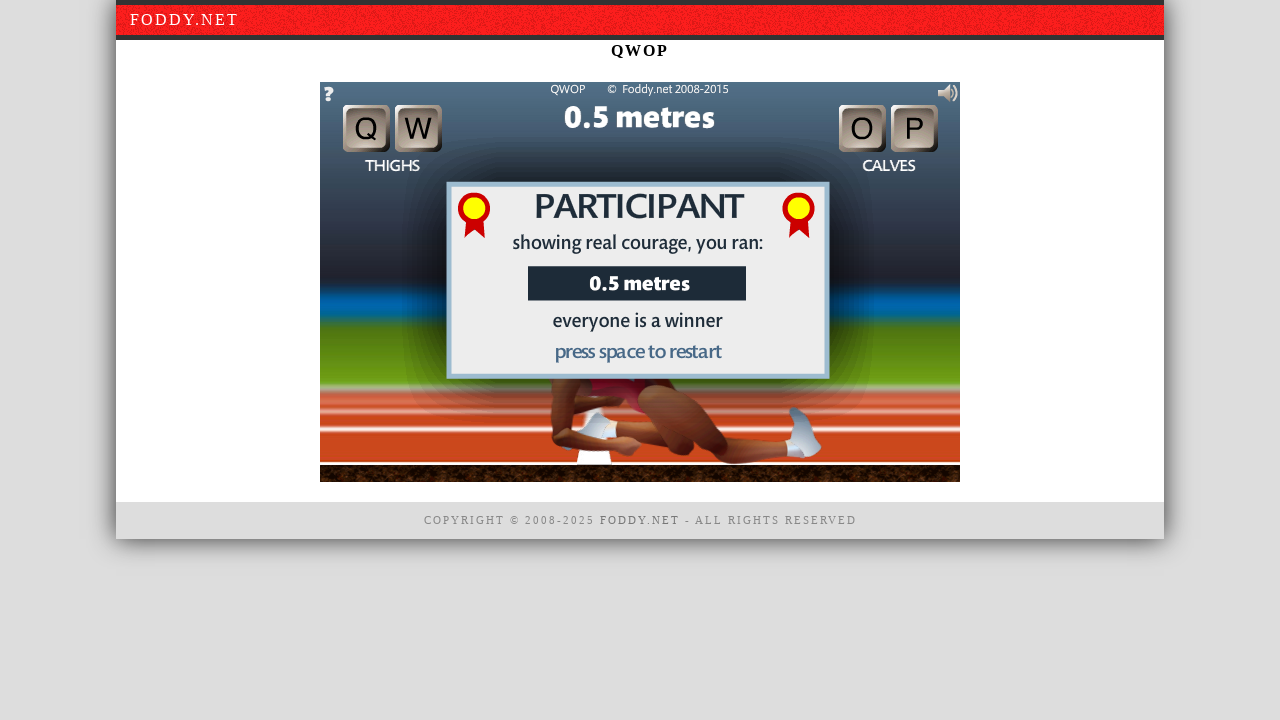

Pressed down W key
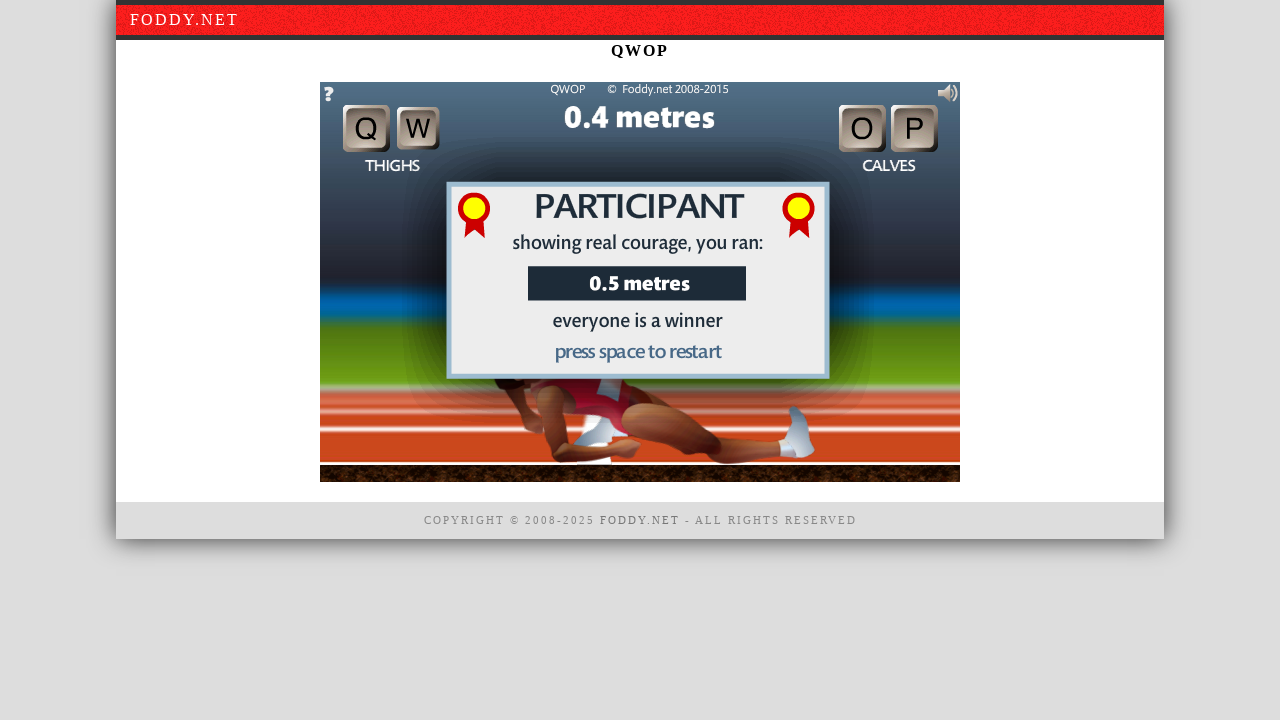

Waited 500ms while holding W
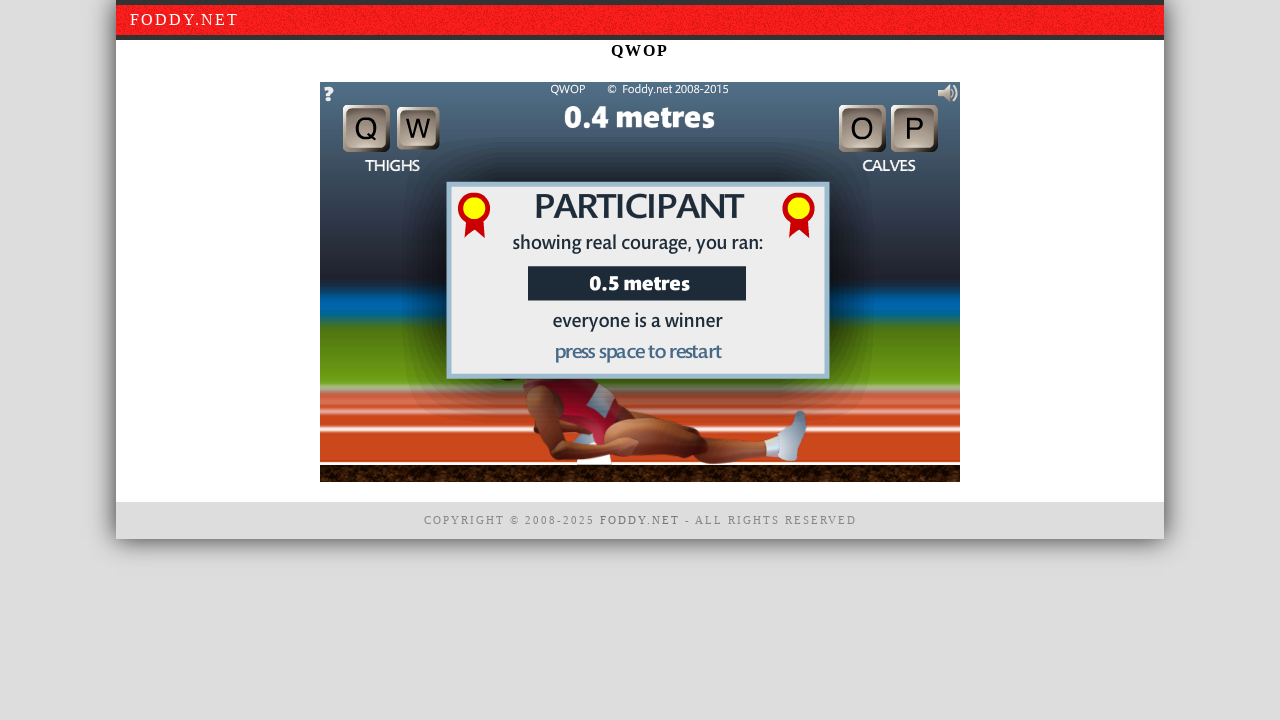

Waited another 500ms while holding W
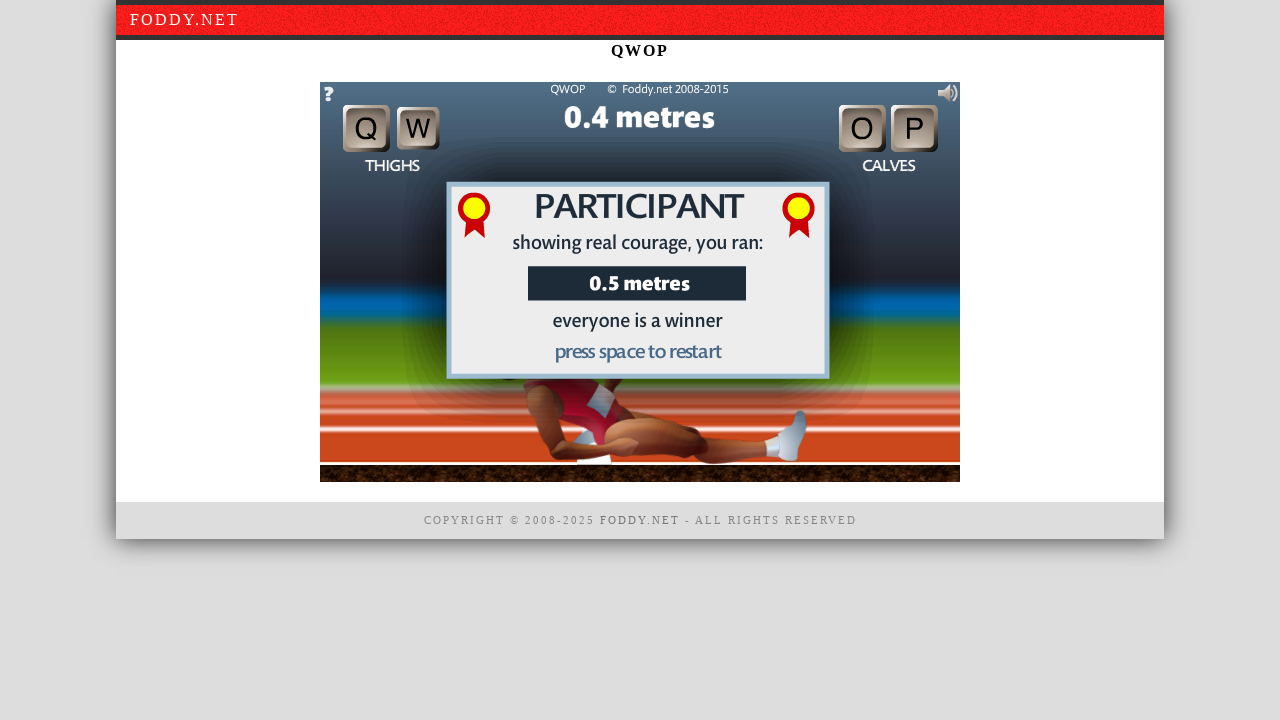

Released W key
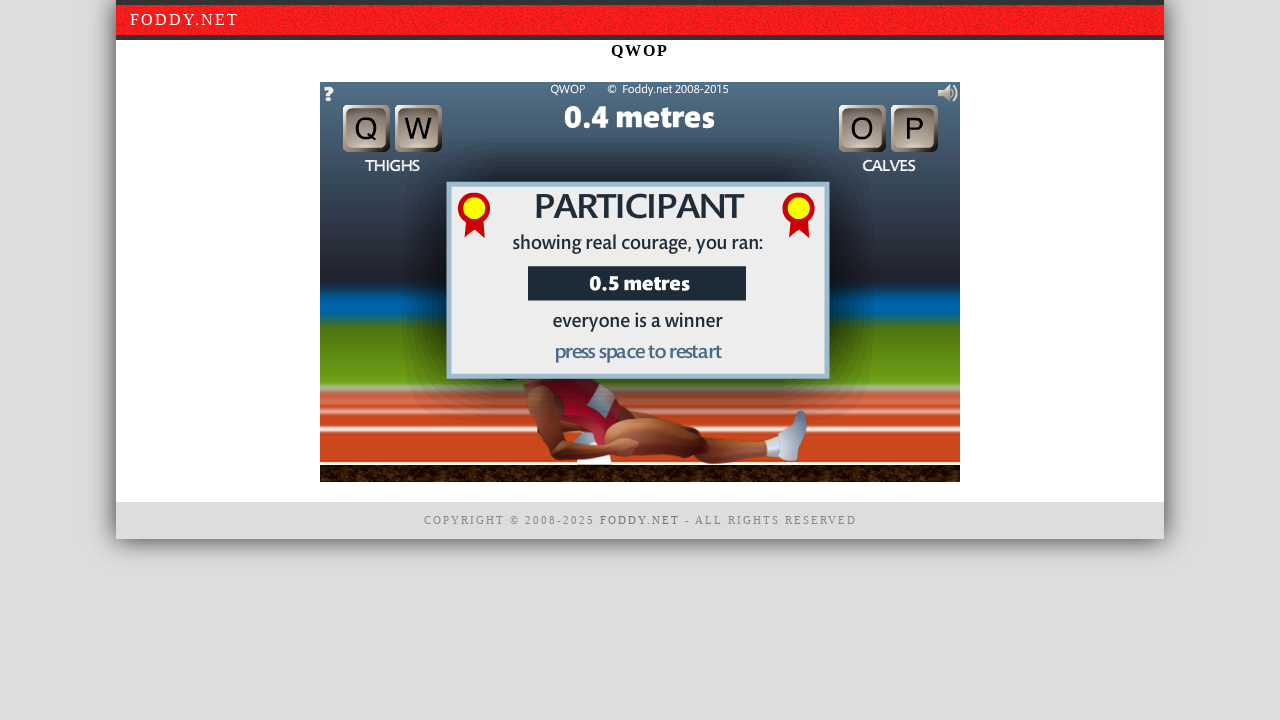

Pressed down O key
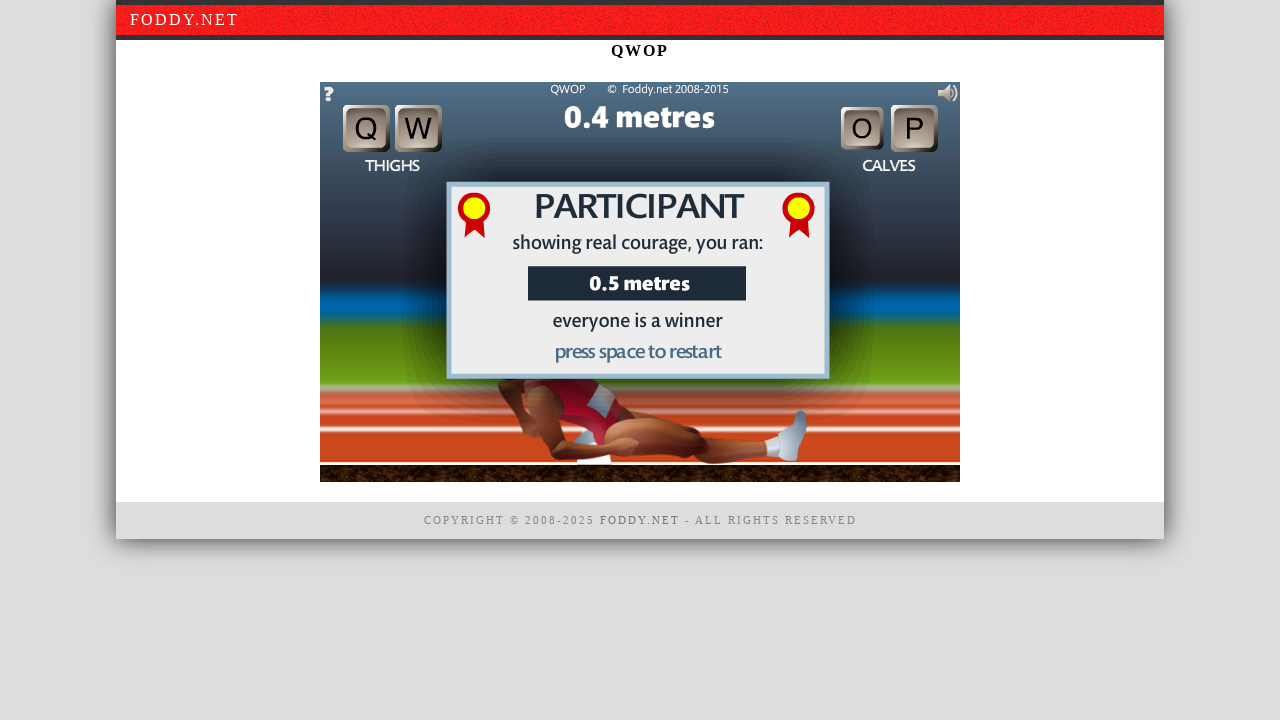

Waited 500ms while holding O
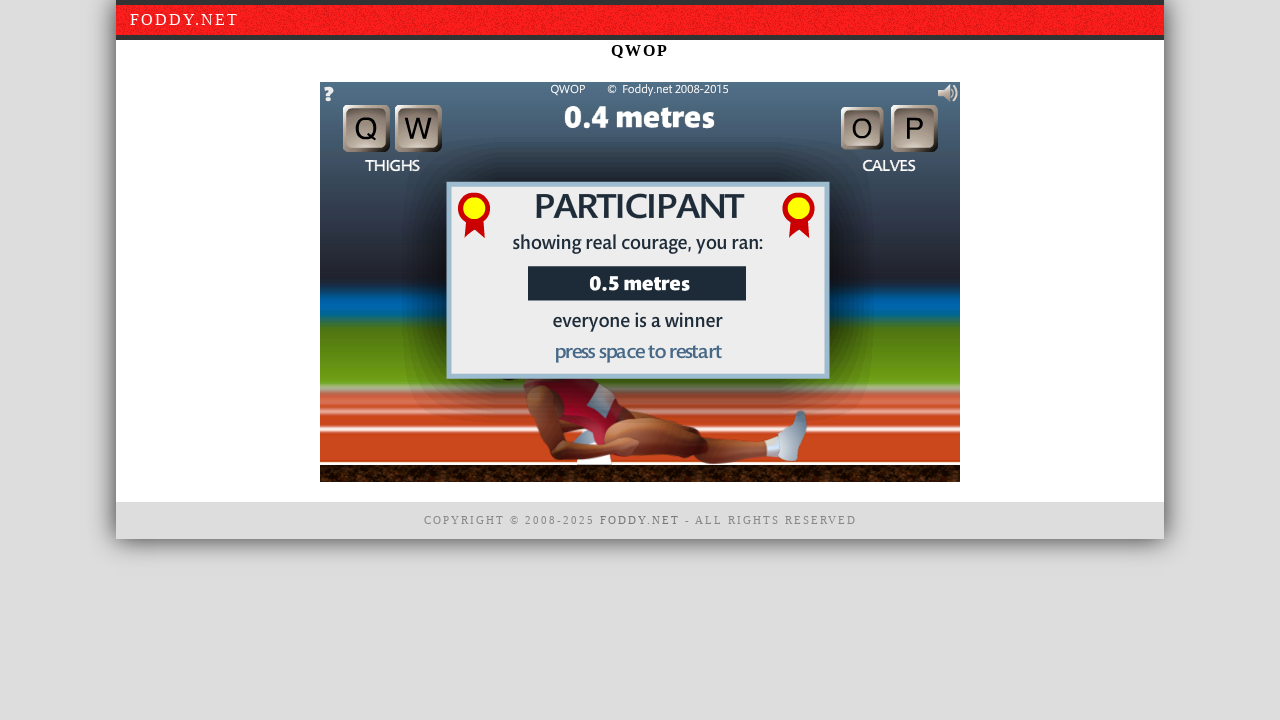

Waited another 500ms while holding O
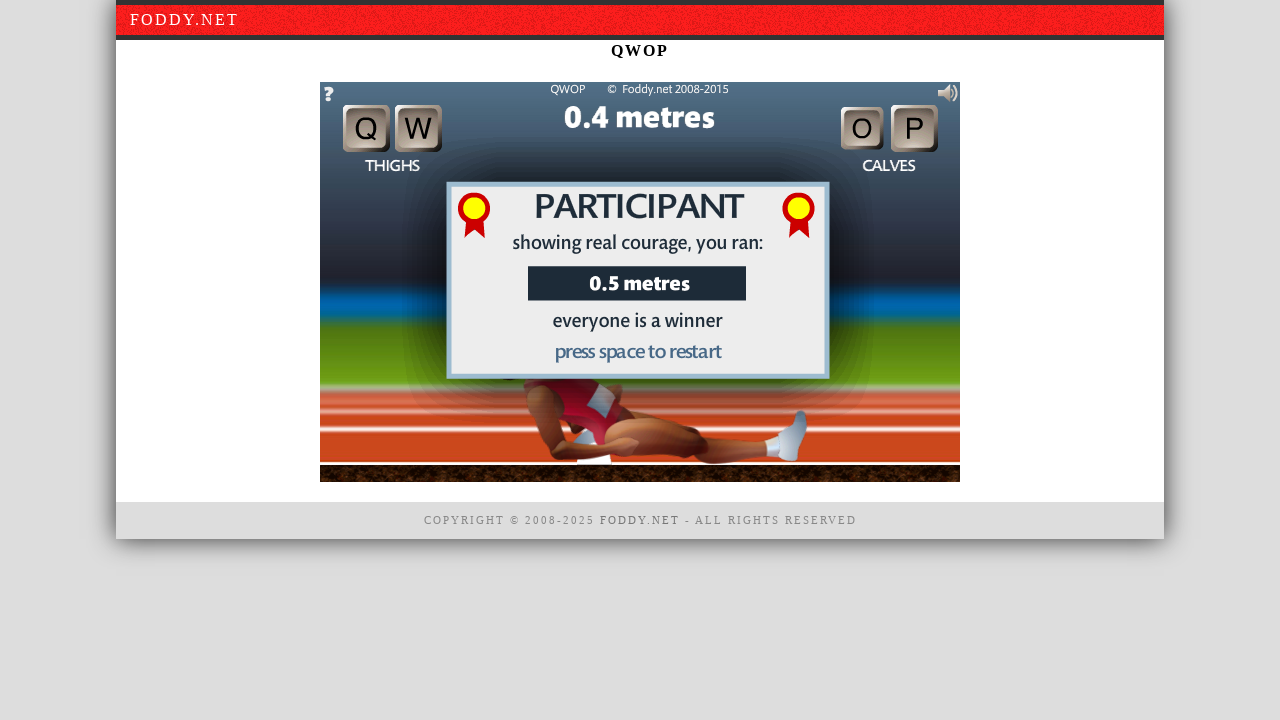

Released O key
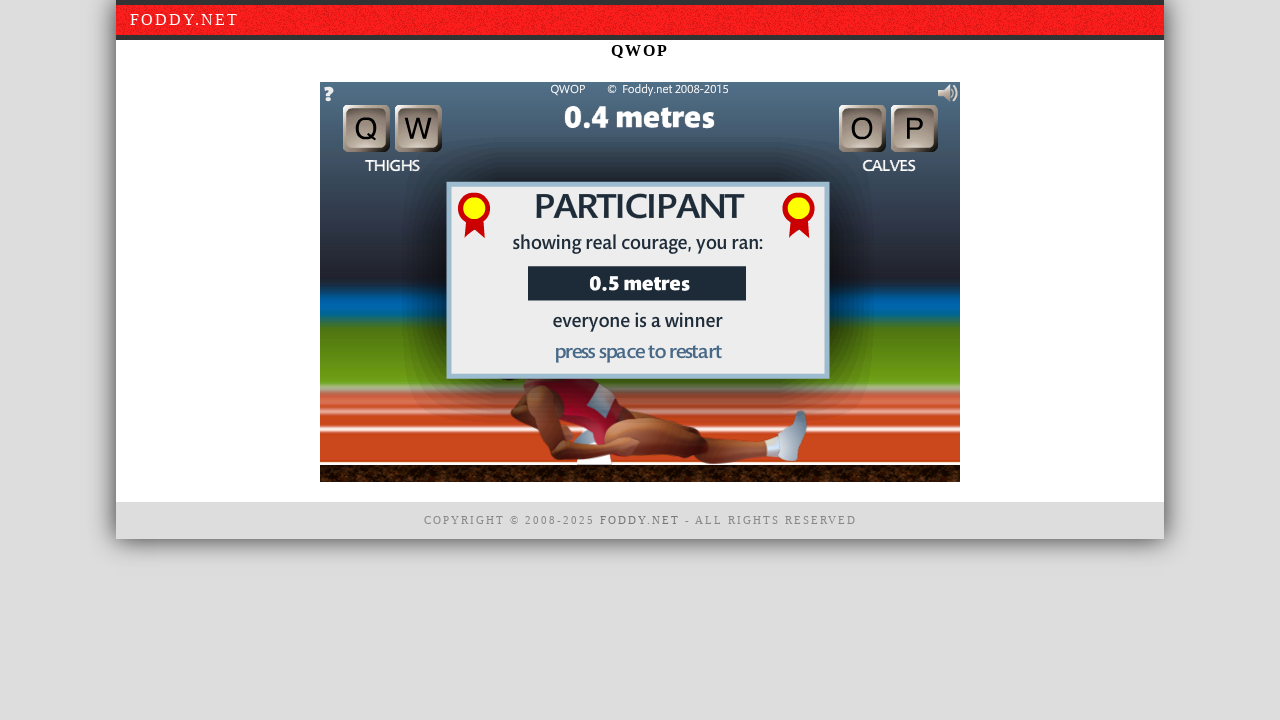

Pressed down P key
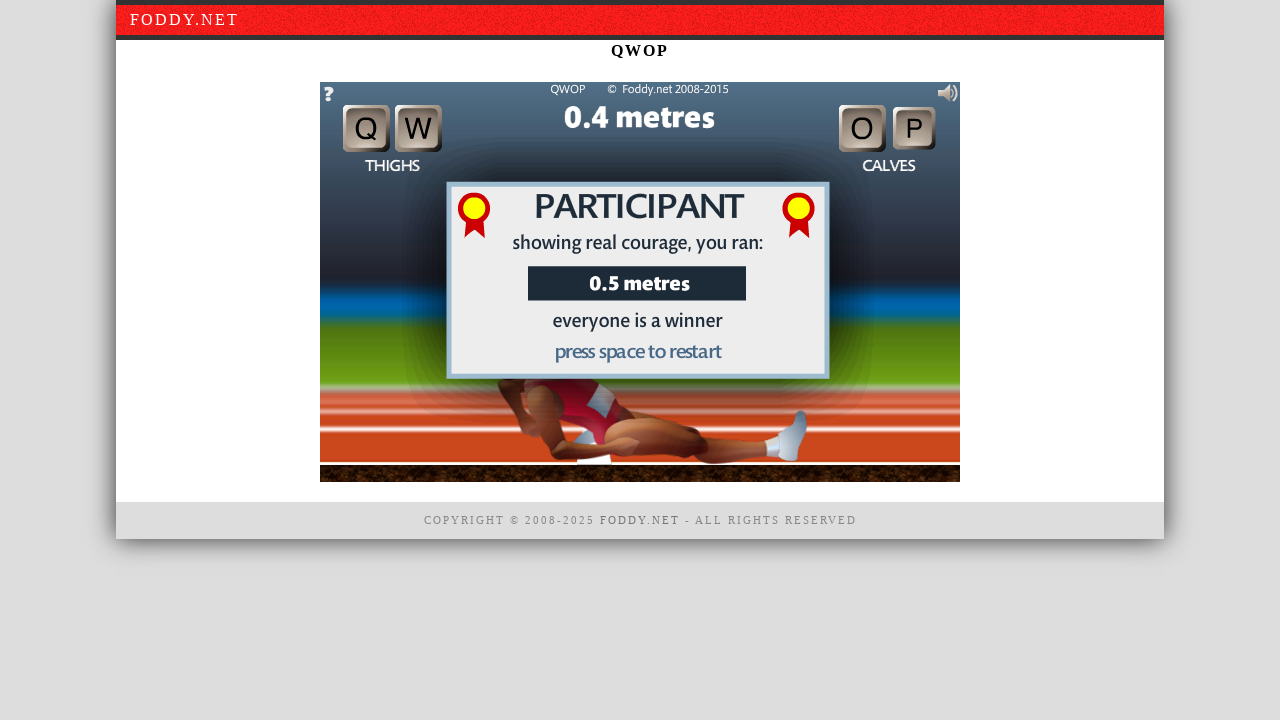

Waited 500ms while holding P
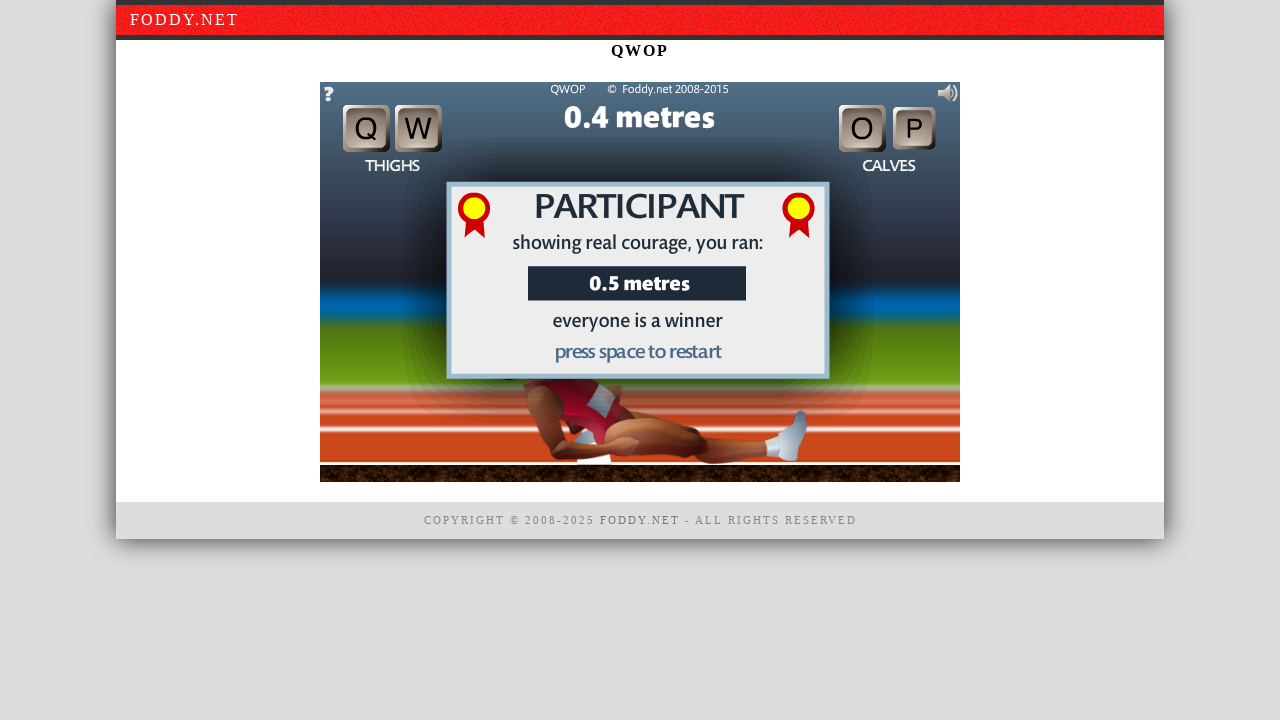

Waited another 500ms while holding P
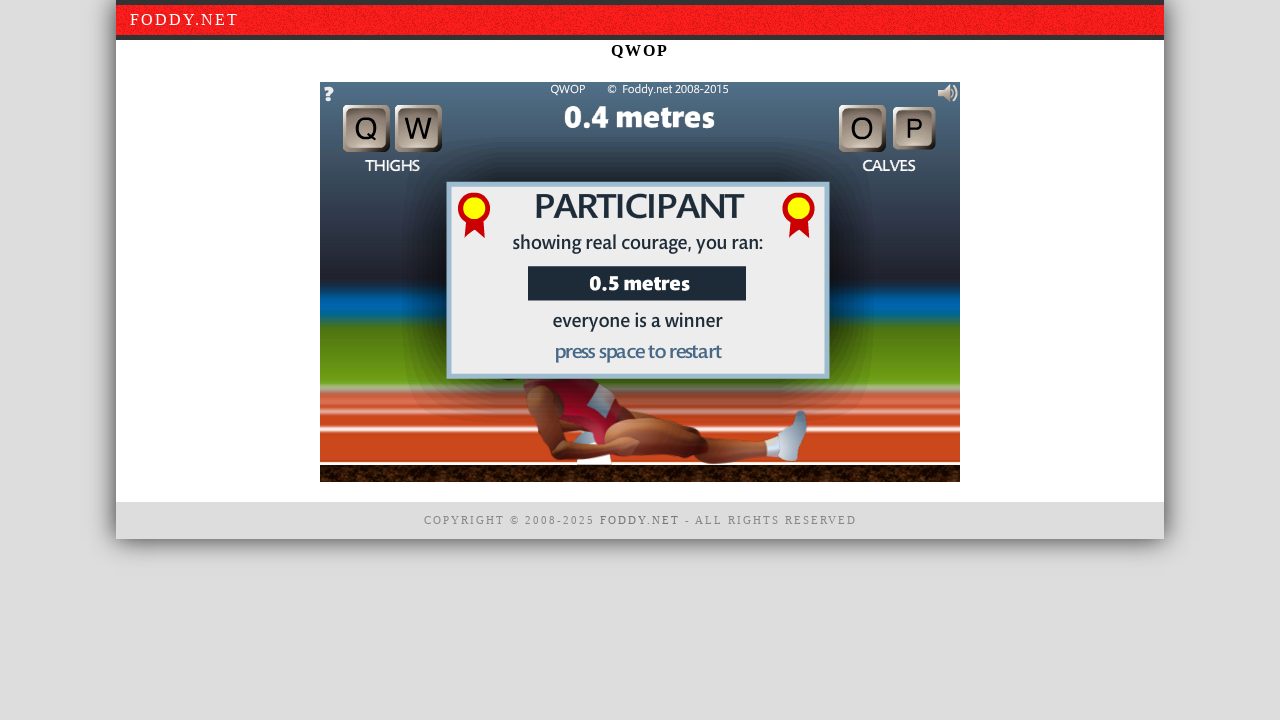

Released P key
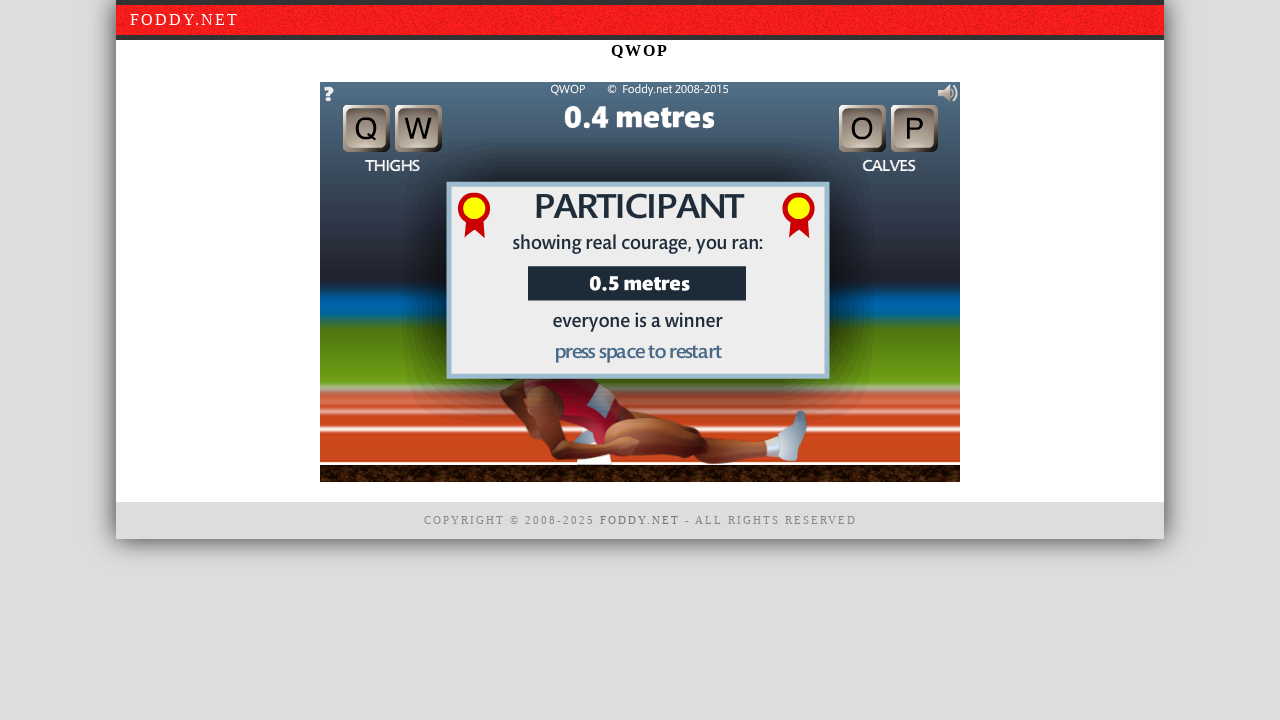

Waited 3 seconds to observe game results
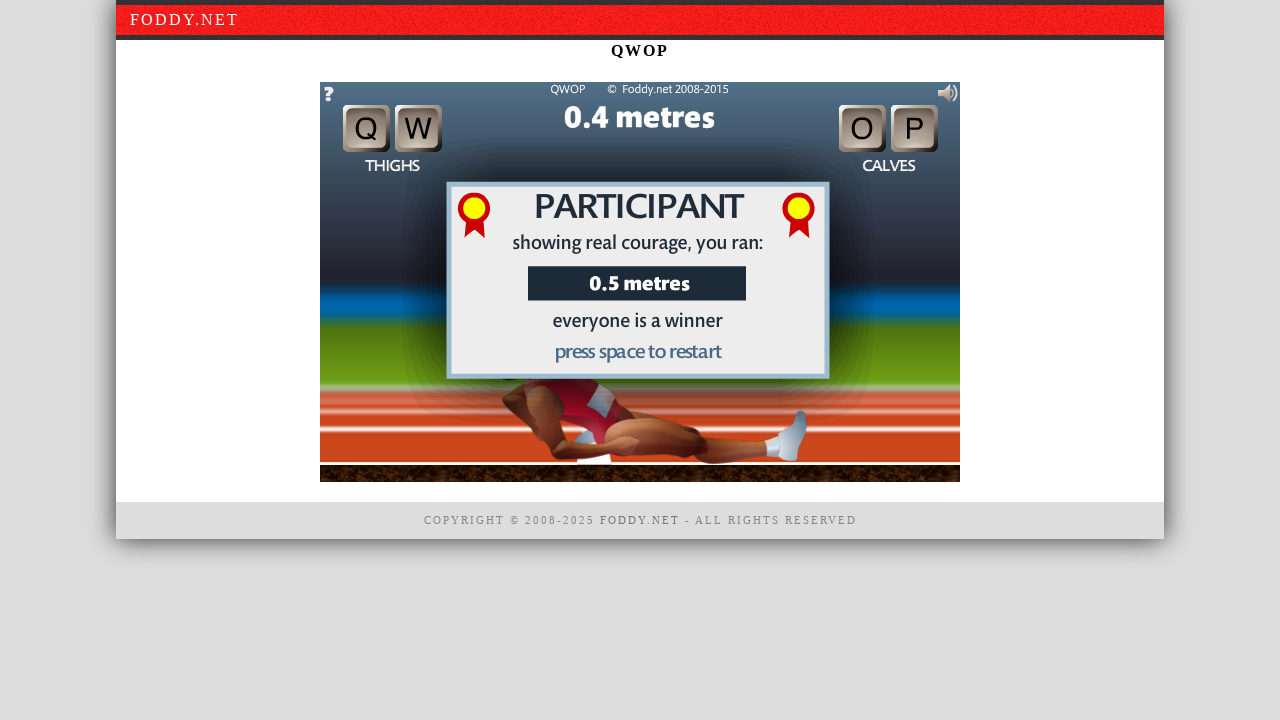

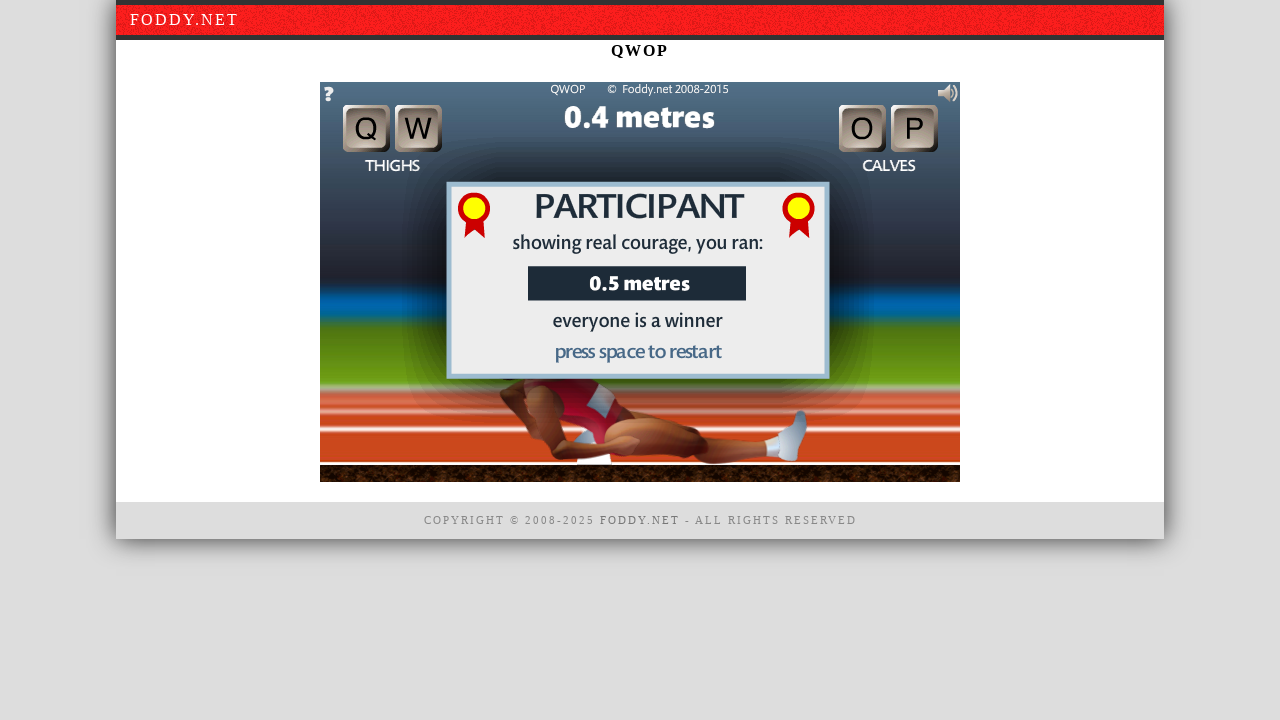